Clicks the Interactions button on the DemoQA homepage and verifies navigation to the interaction page

Starting URL: https://demoqa.com/

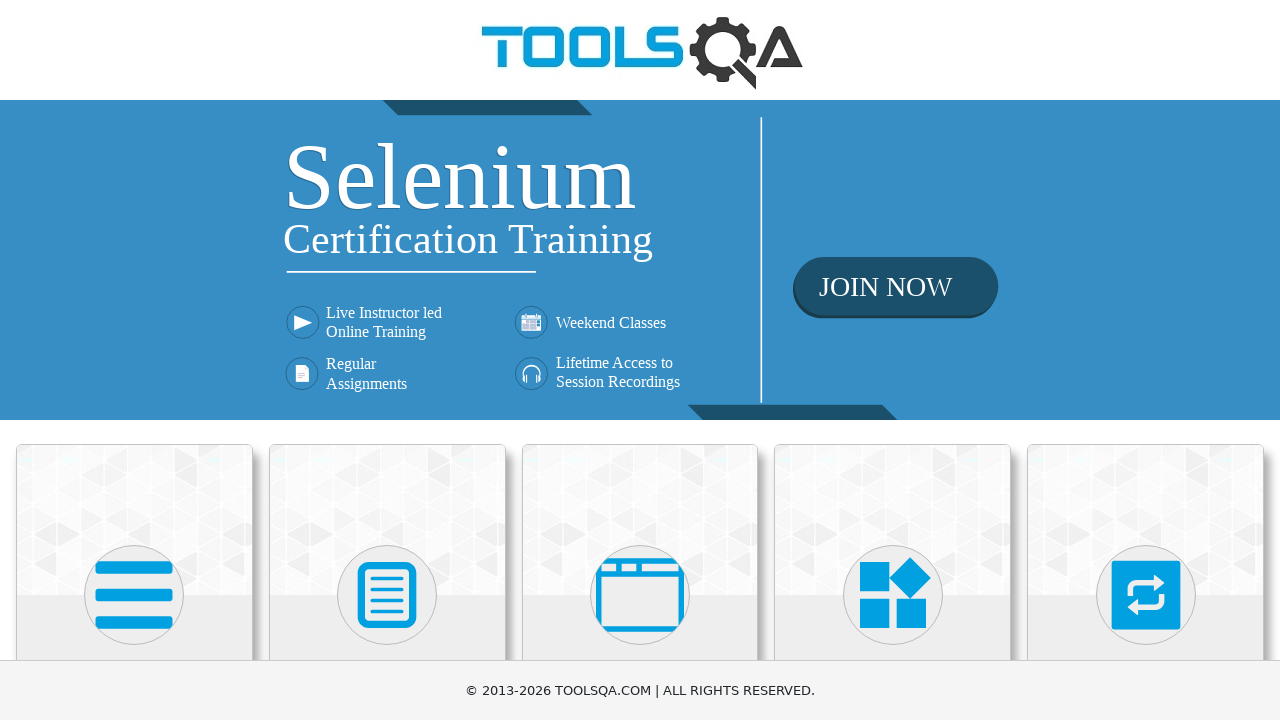

Clicked the Interactions button on DemoQA homepage at (1146, 360) on xpath=//h5[text()="Interactions"]
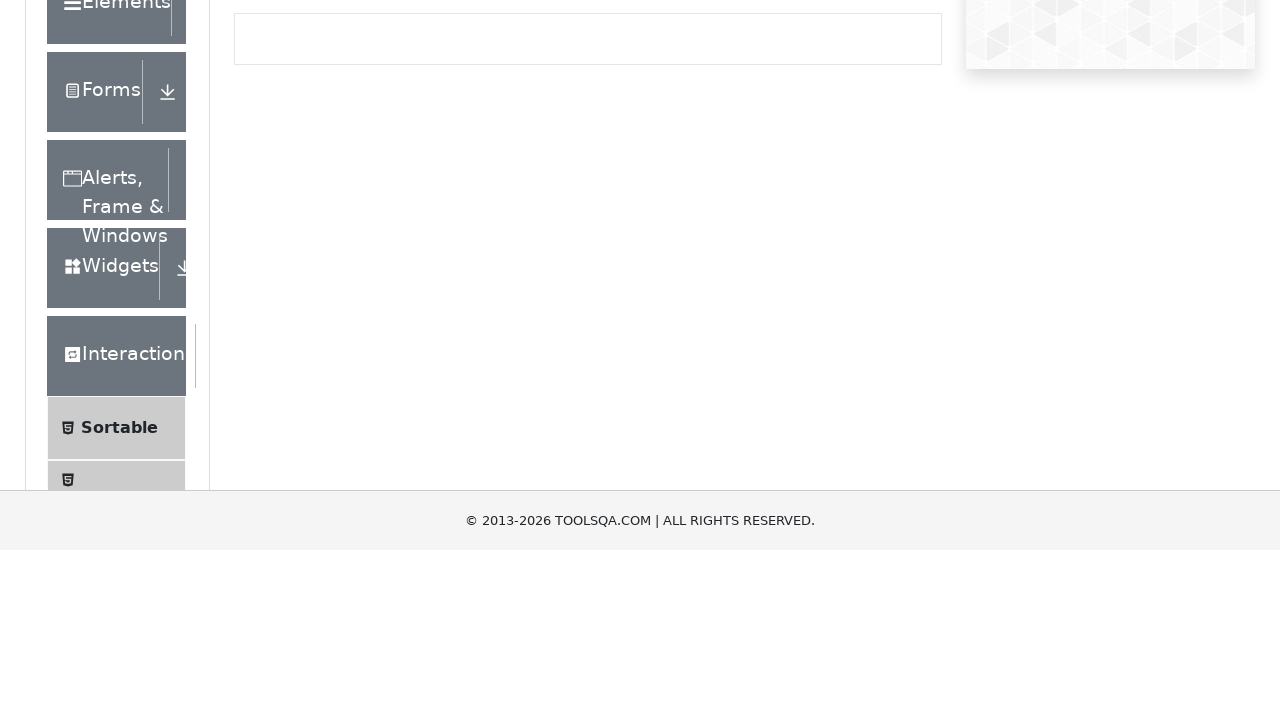

Verified navigation to interaction page at https://demoqa.com/interaction
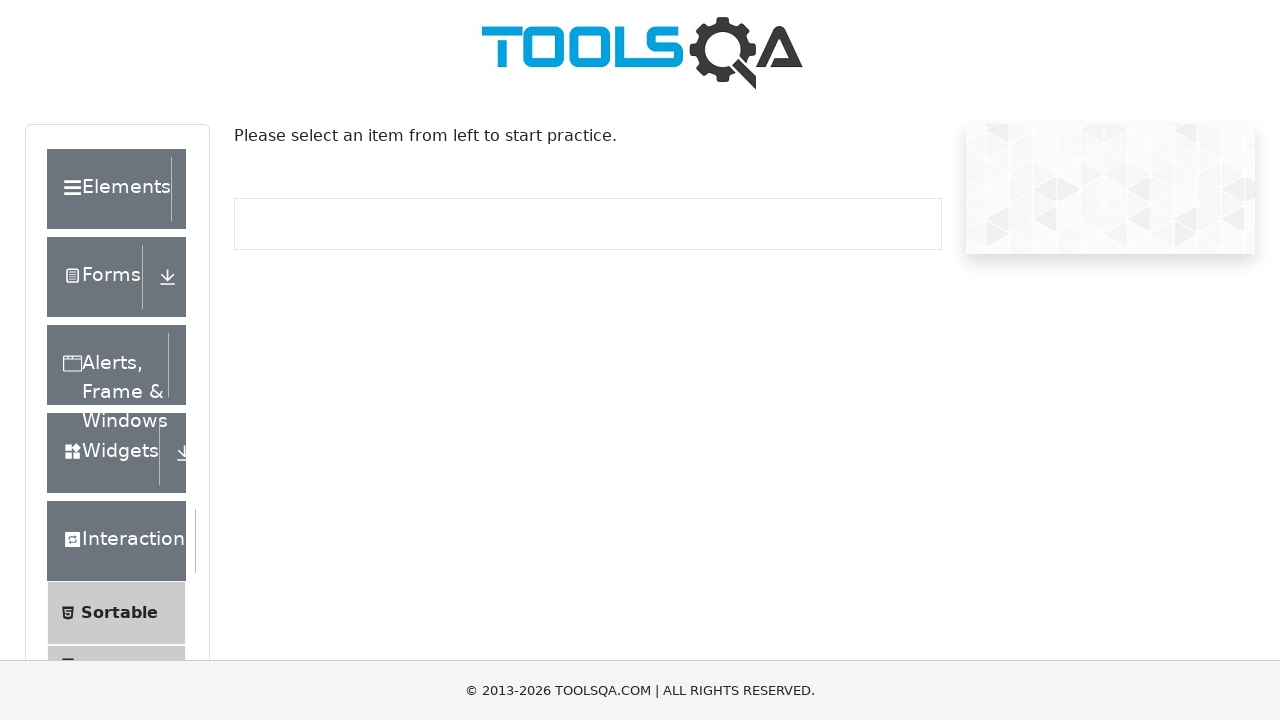

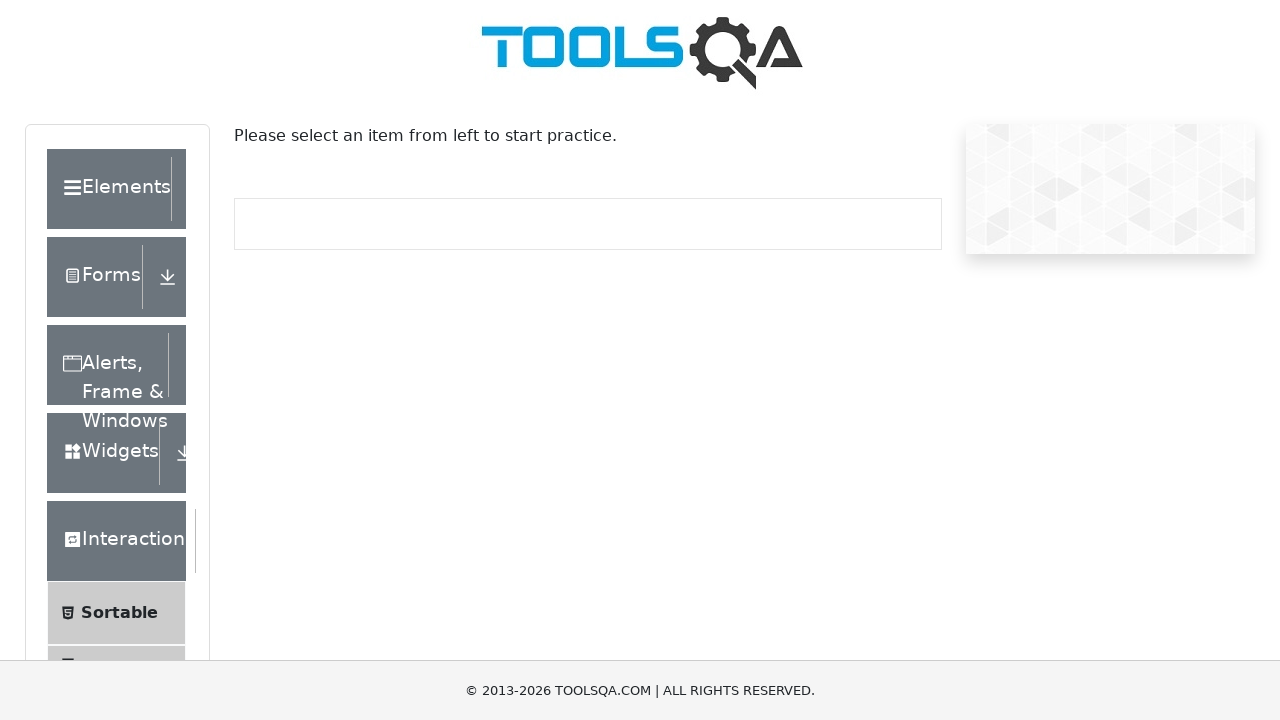